Tests a math quiz page by reading two numbers from the page, calculating their sum, selecting the answer from a dropdown, and submitting the form

Starting URL: http://suninjuly.github.io/selects1.html

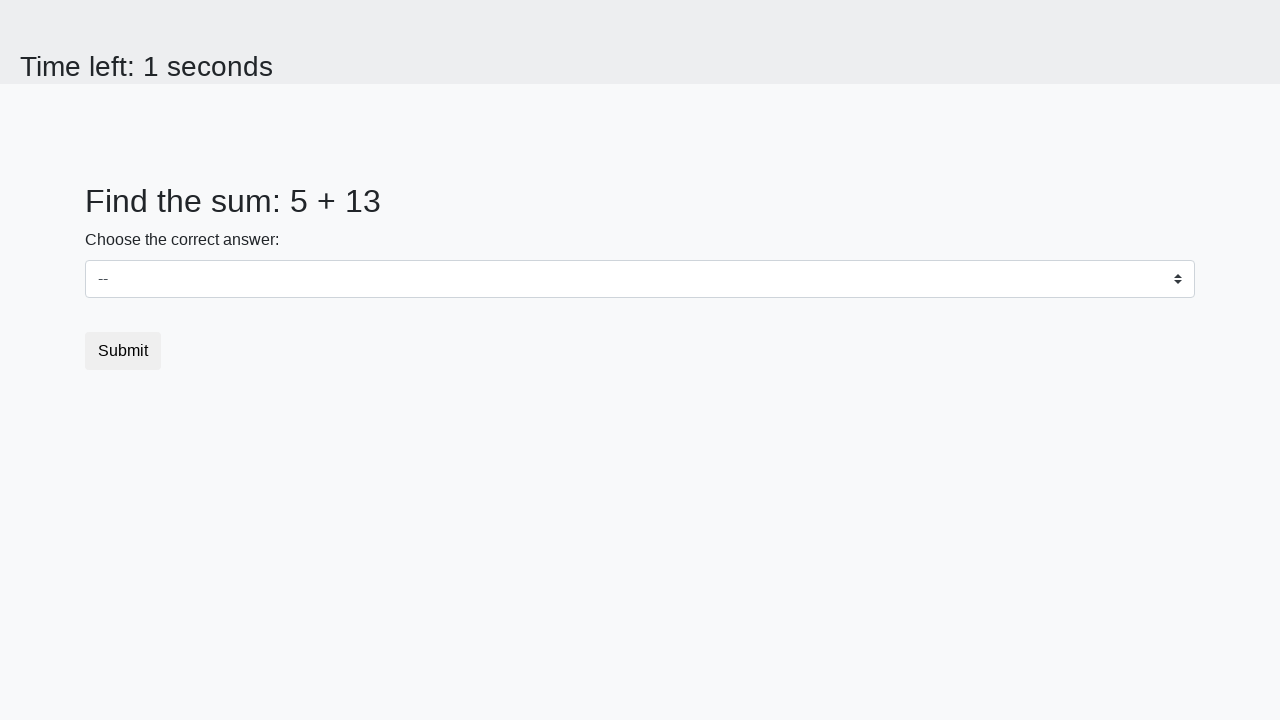

Read first number from page
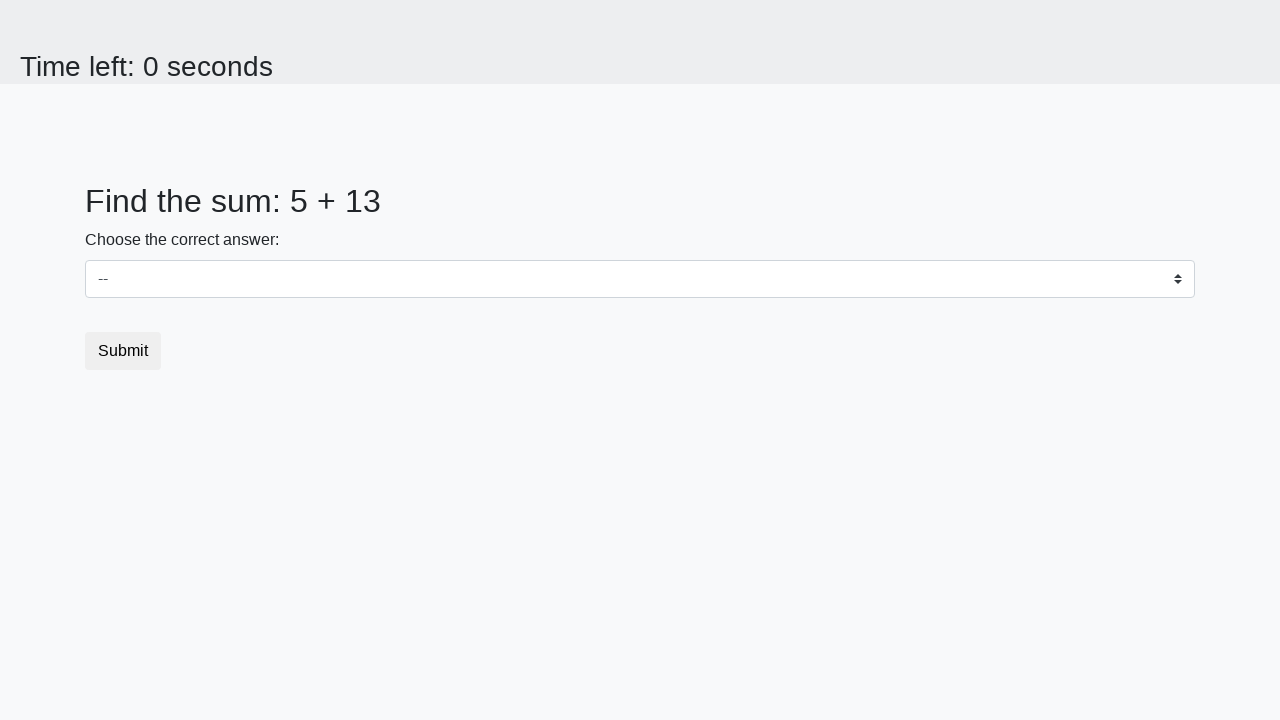

Read second number from page
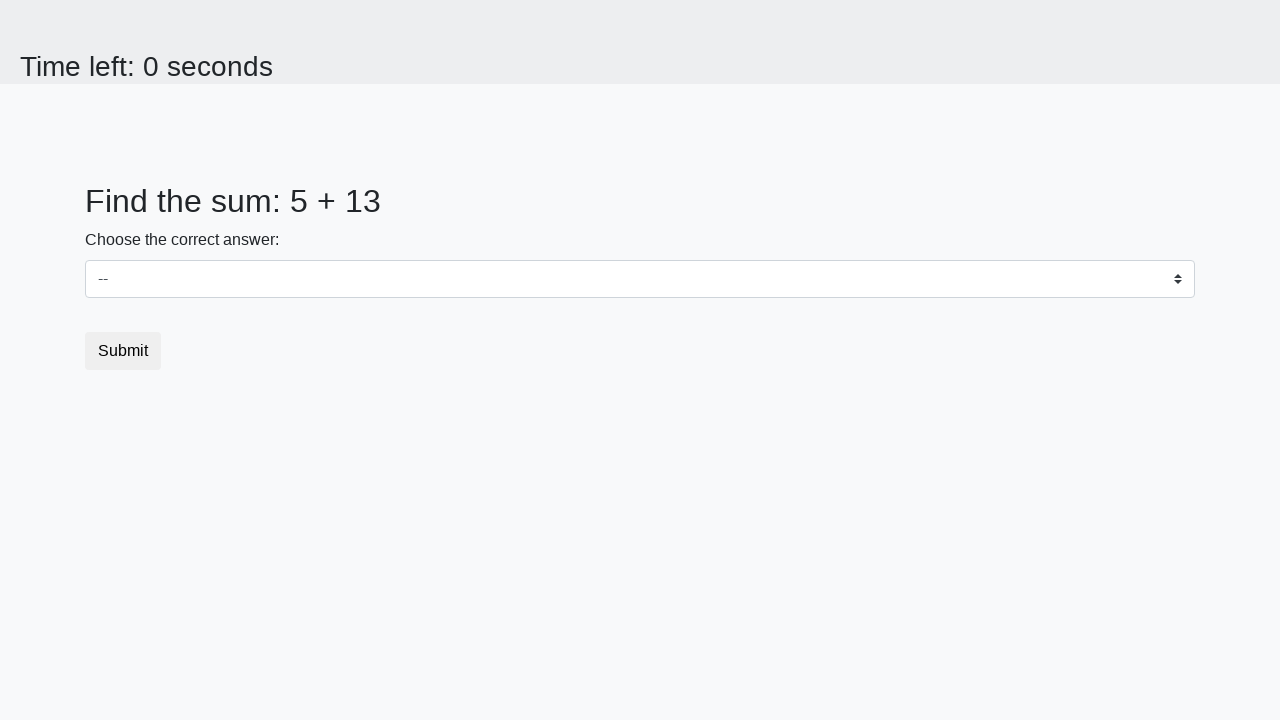

Selected answer 18 from dropdown on select
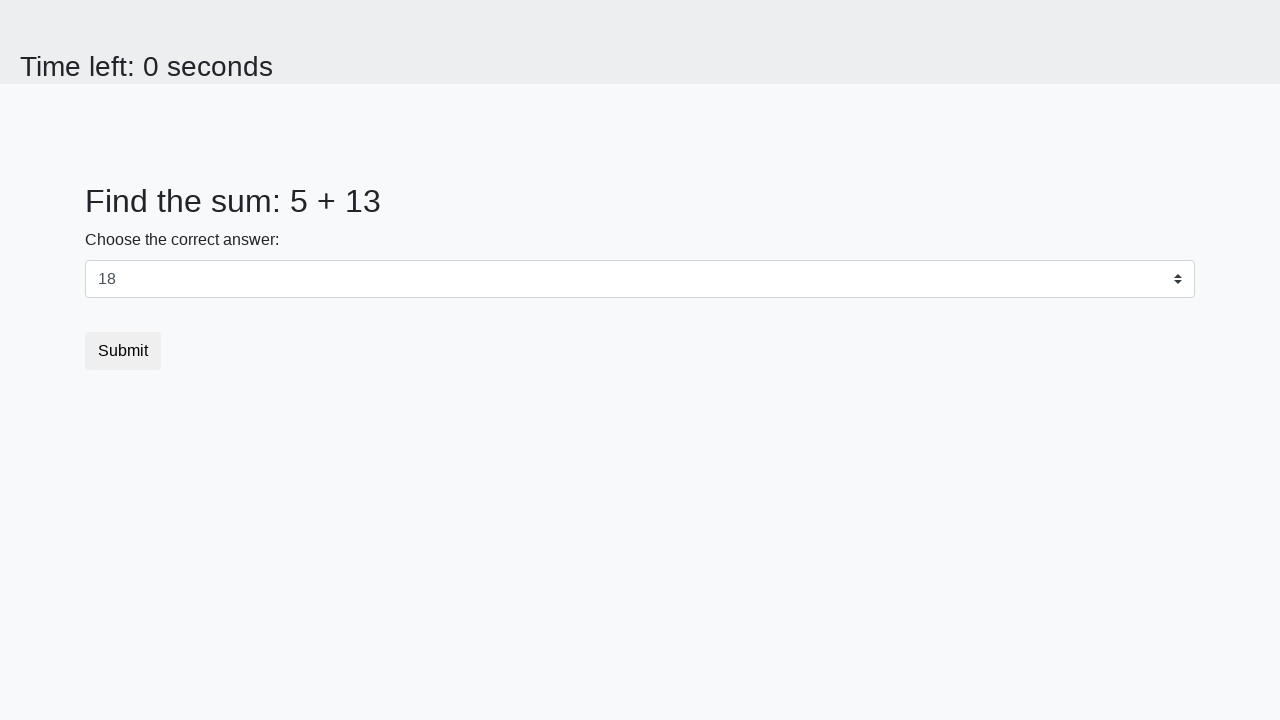

Clicked submit button at (123, 351) on body > div > form > button
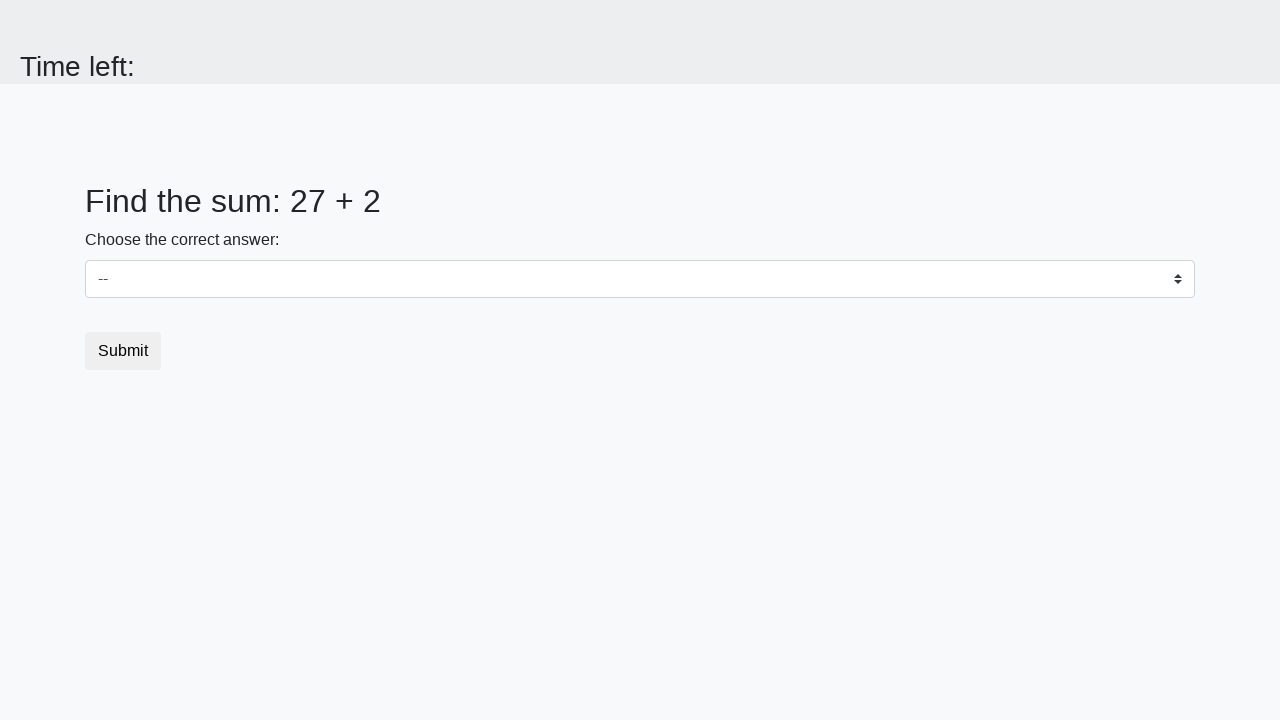

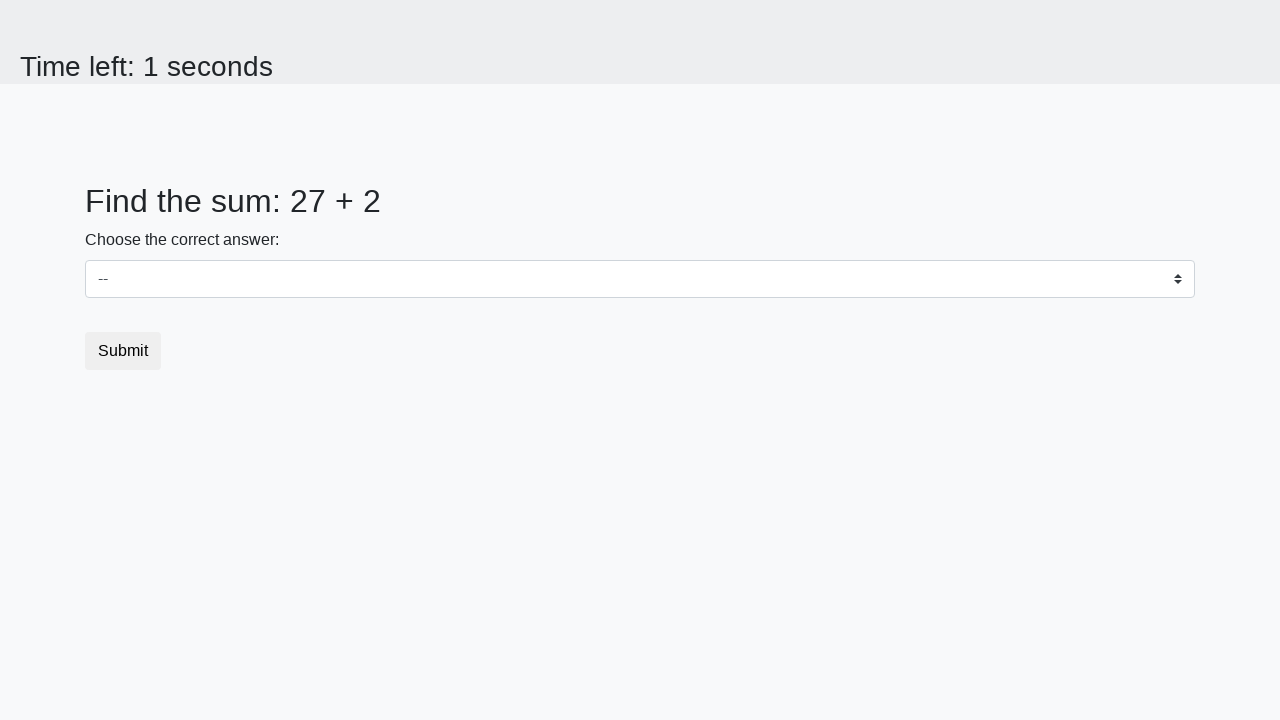